Navigates to Rediff.com homepage and waits for the page to fully load.

Starting URL: https://www.rediff.com/

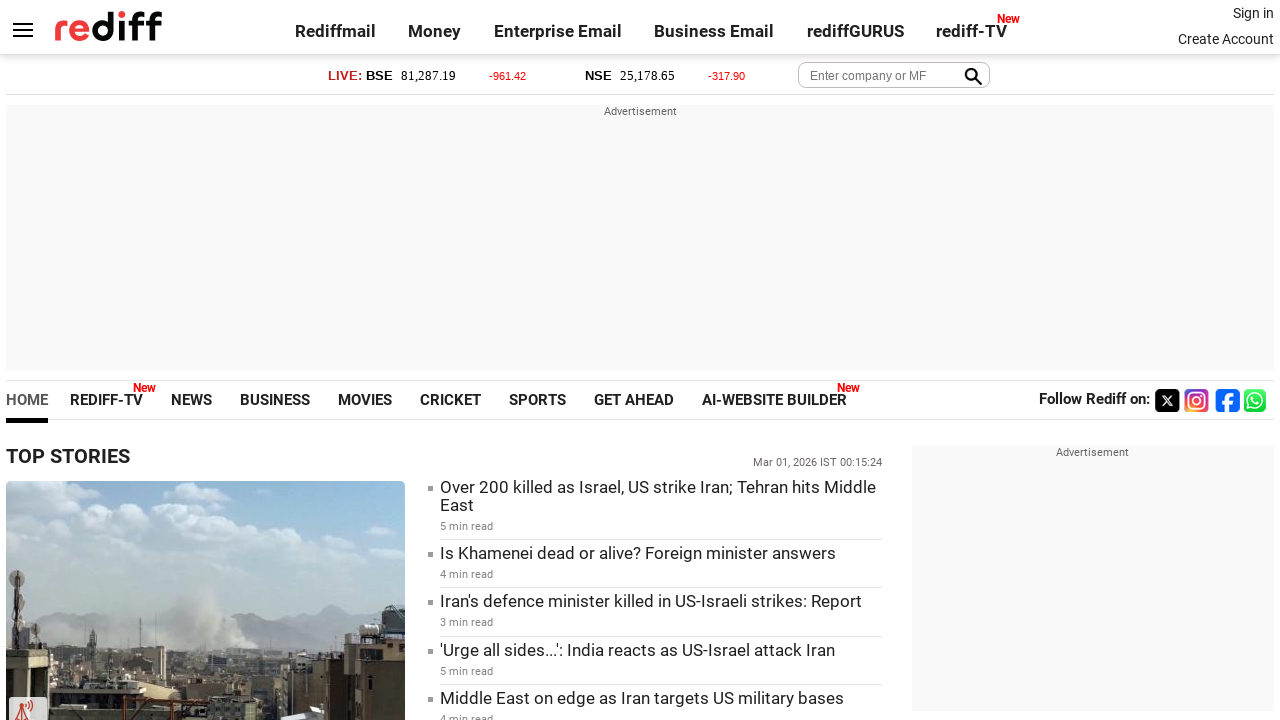

Navigated to Rediff.com homepage
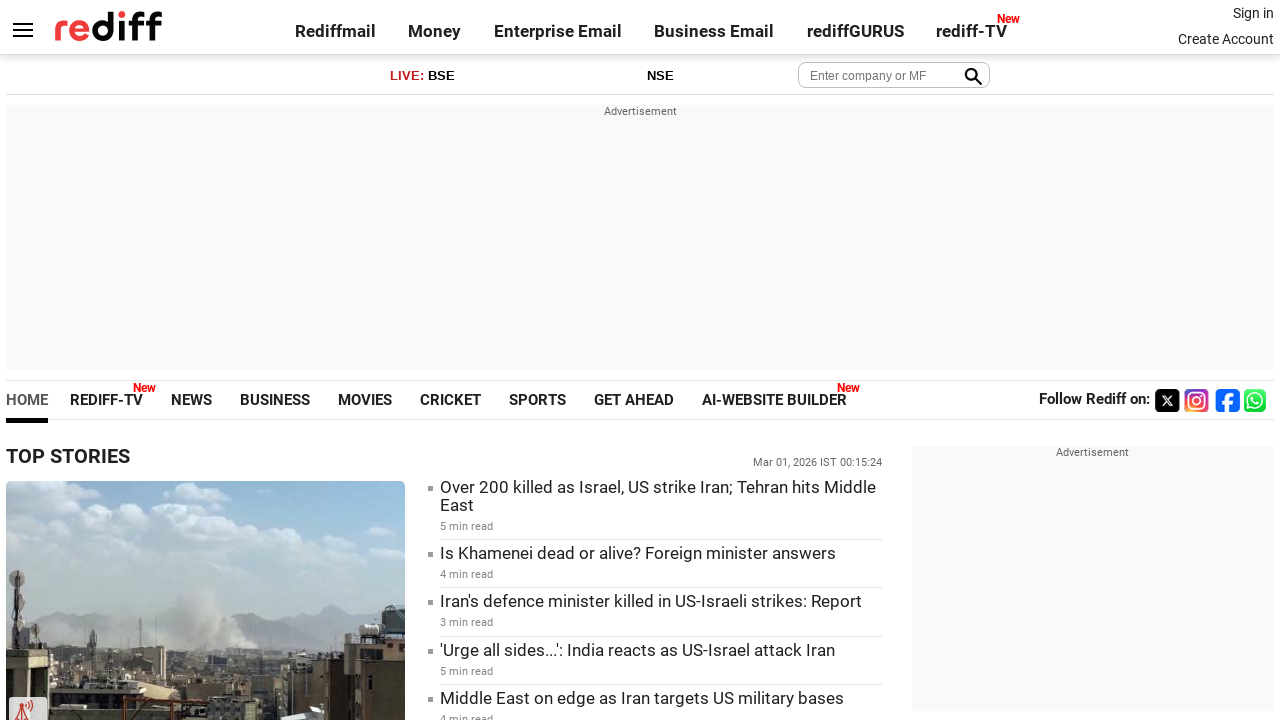

Page fully loaded - network idle state reached
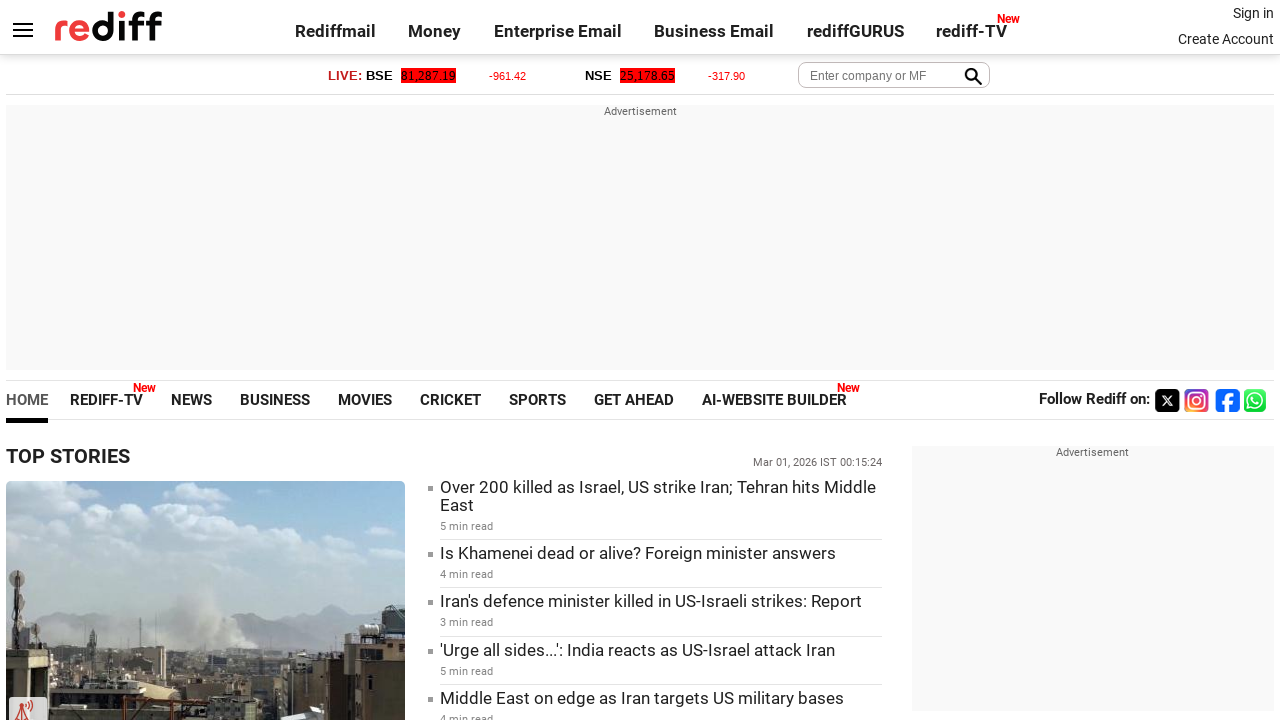

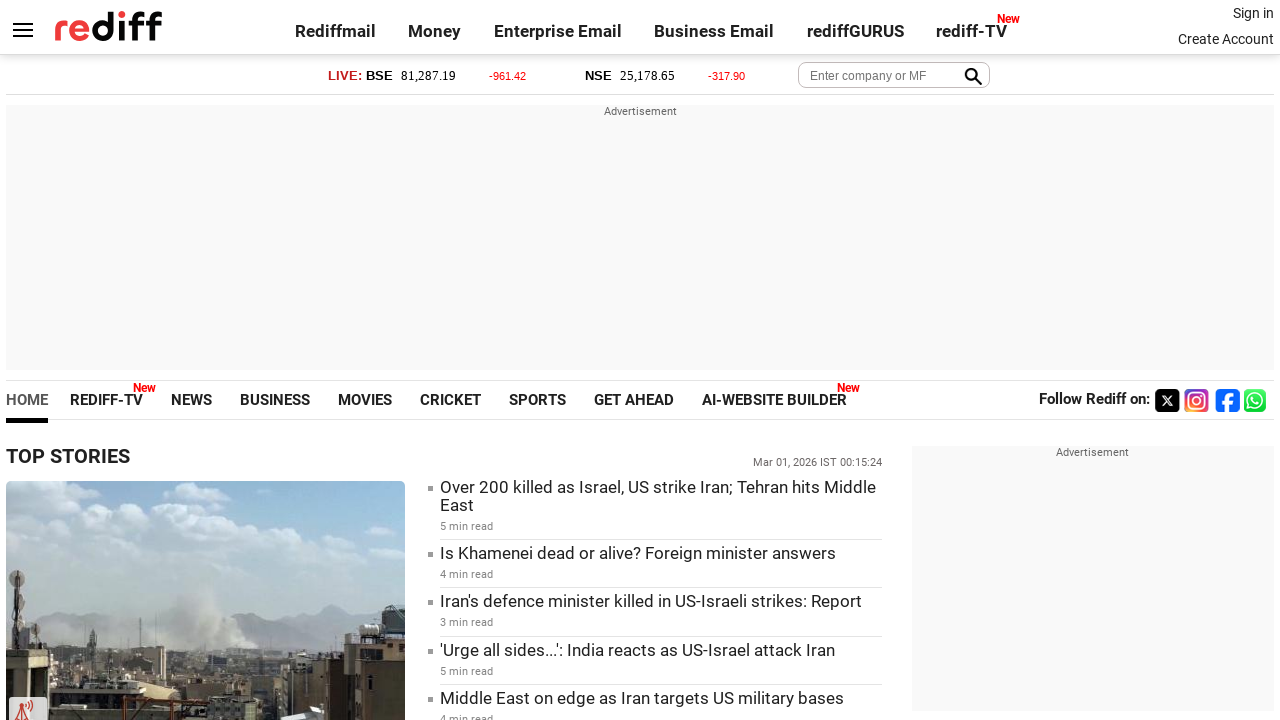